Tests input field functionality by clearing and filling a username text box with test data

Starting URL: https://demoqa.com/text-box

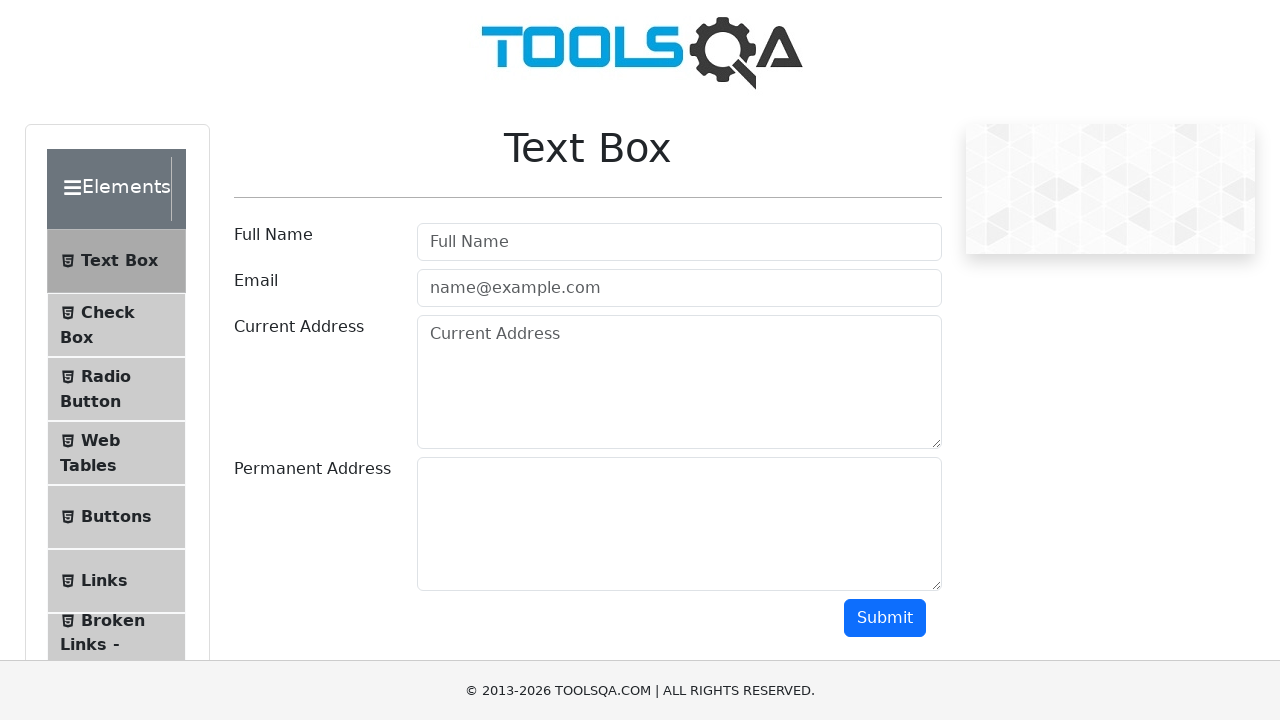

Cleared the username input field on #userName
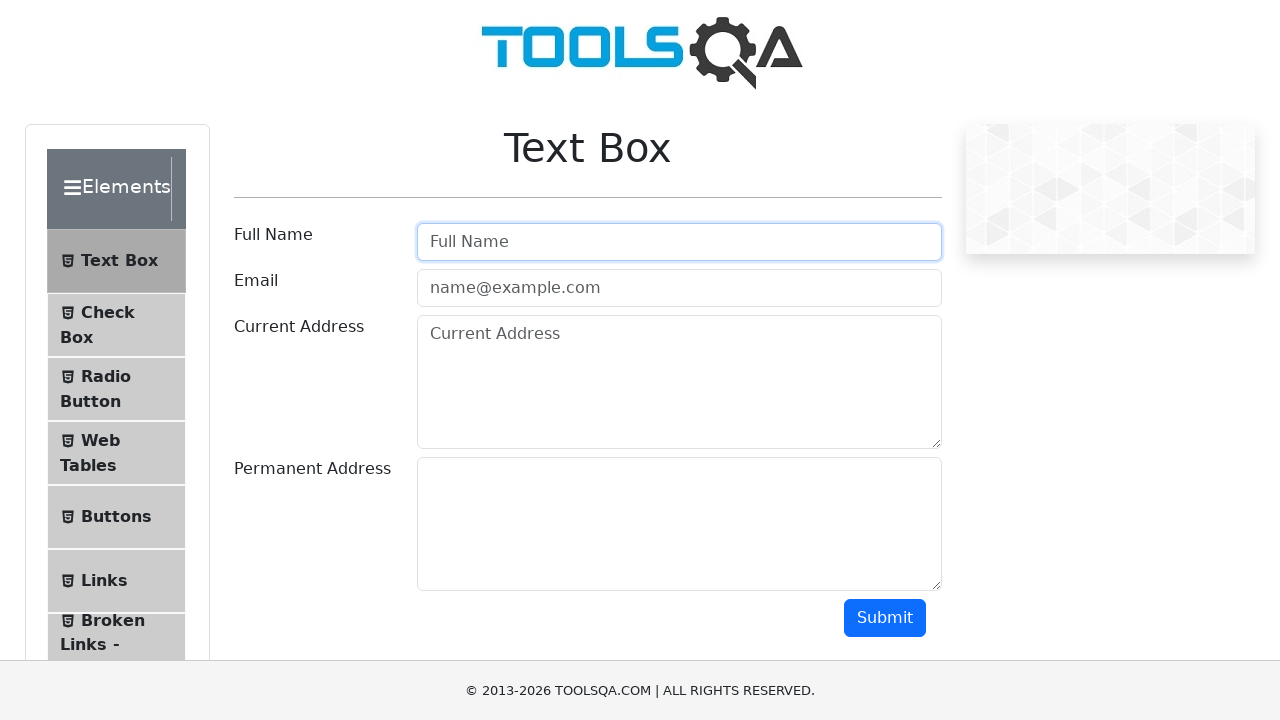

Filled username input field with 'Test with Inputs' on #userName
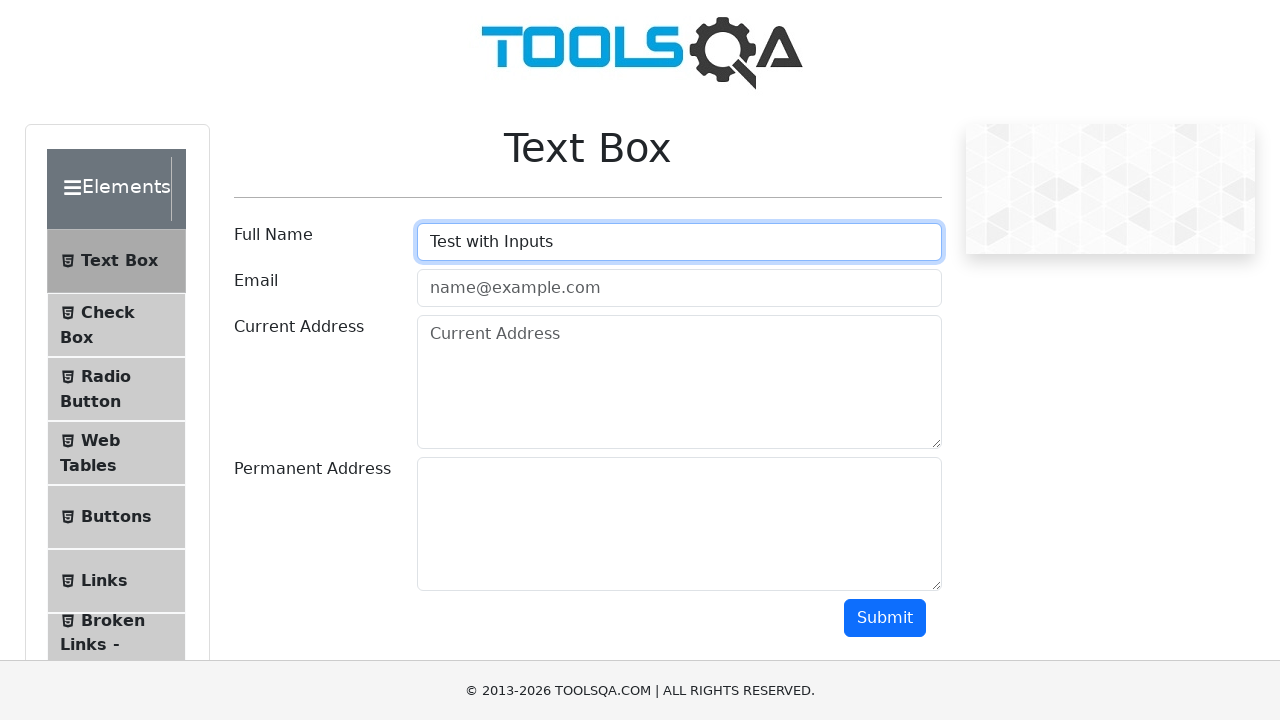

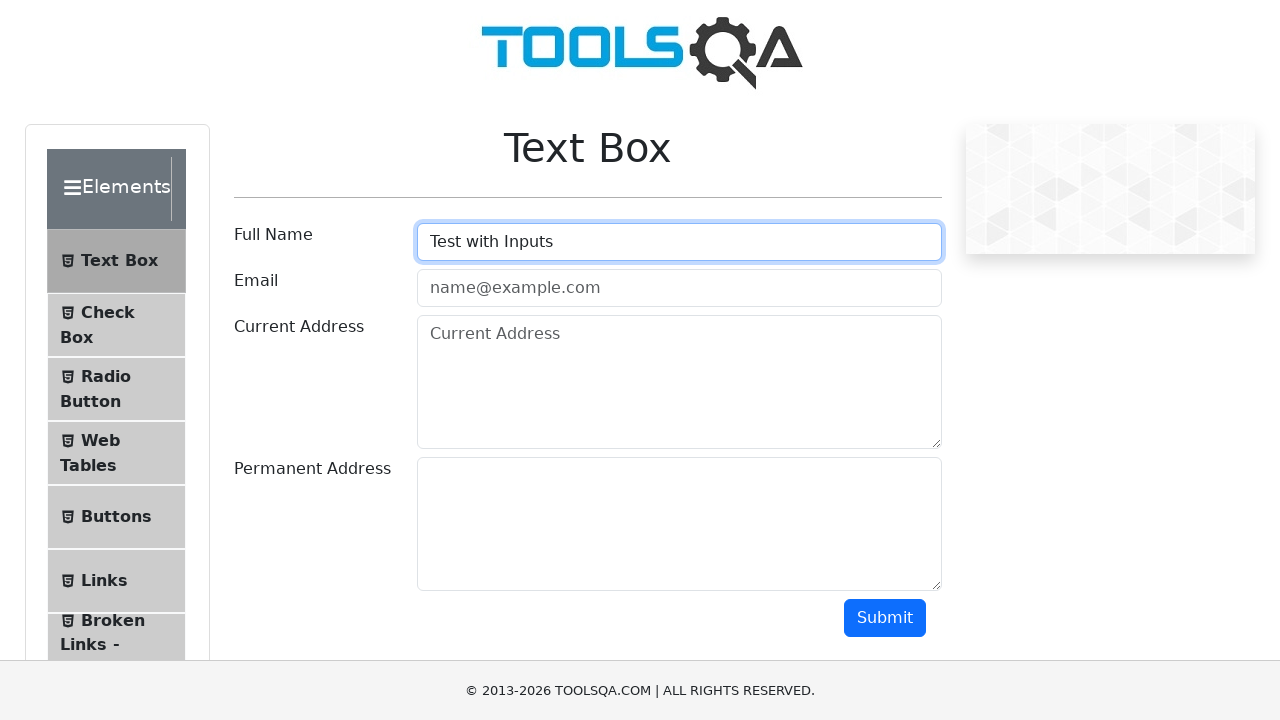